Tests alert handling functionality by triggering different types of alerts (regular alert and confirm dialog) and interacting with them

Starting URL: https://rahulshettyacademy.com/AutomationPractice/

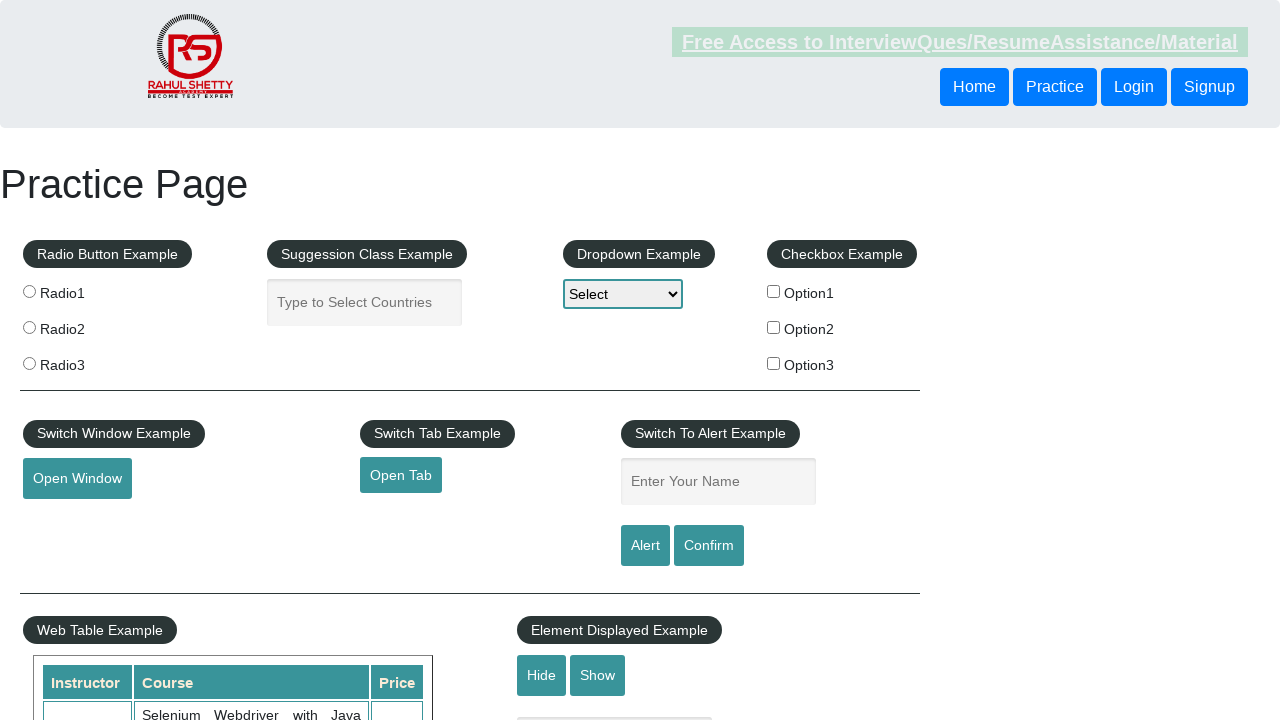

Filled name field with 'Raul' on #name
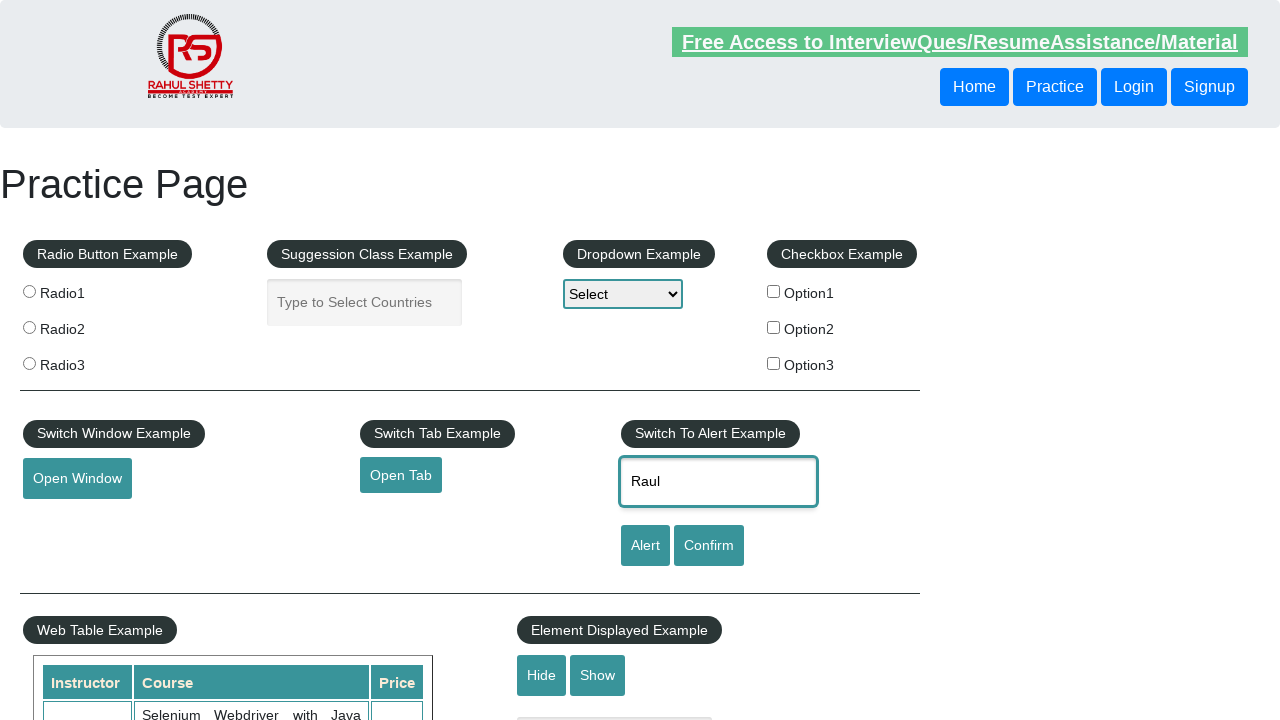

Set up dialog handler to accept alerts
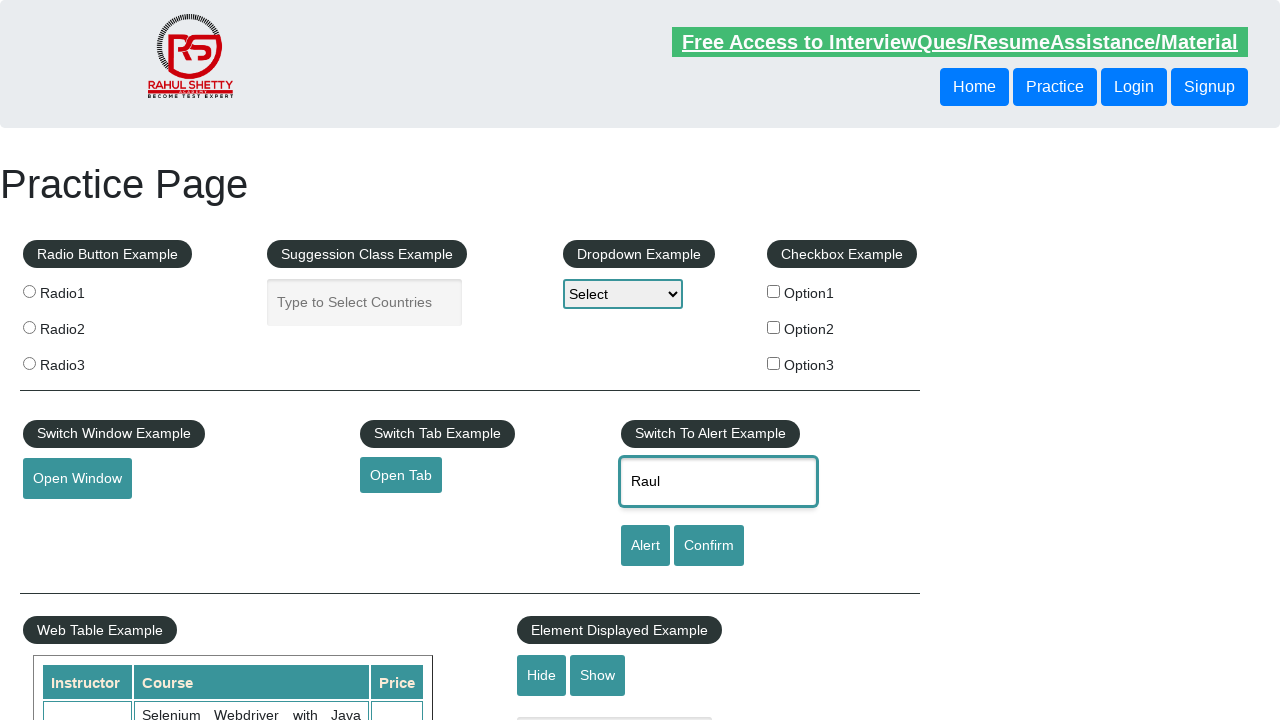

Clicked alert button and accepted the alert dialog at (645, 546) on #alertbtn
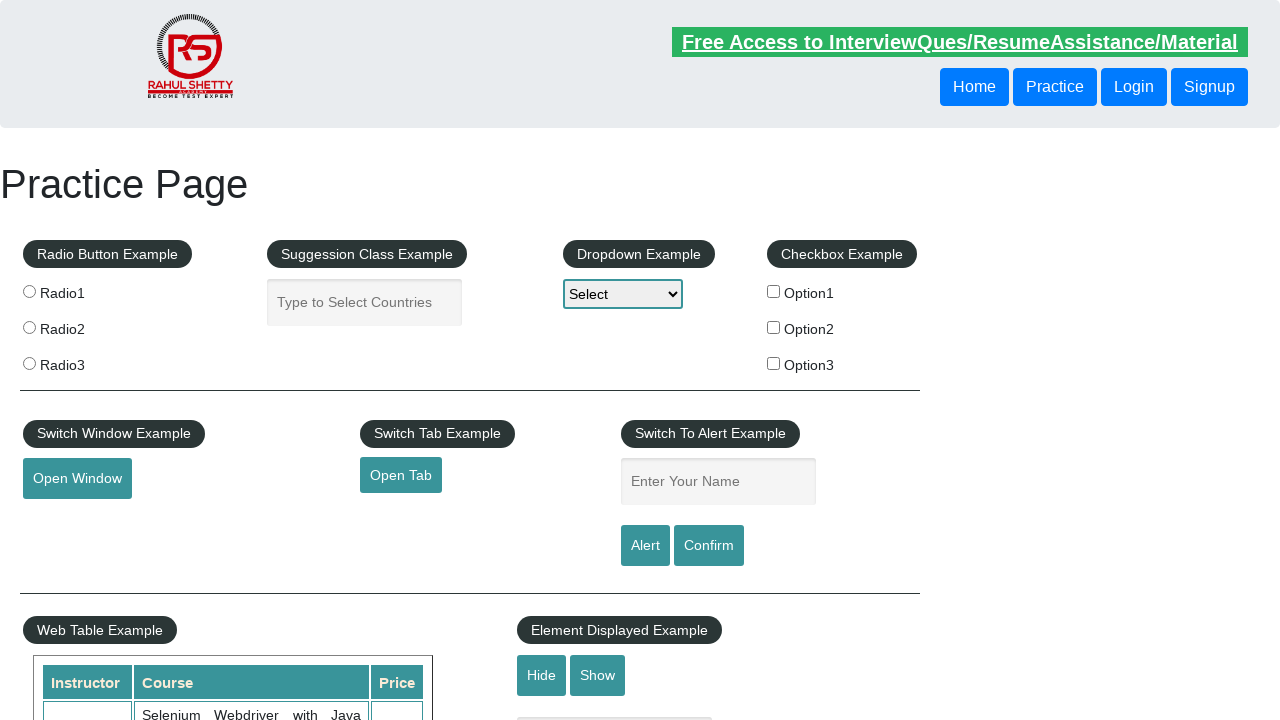

Set up dialog handler to dismiss confirm dialogs
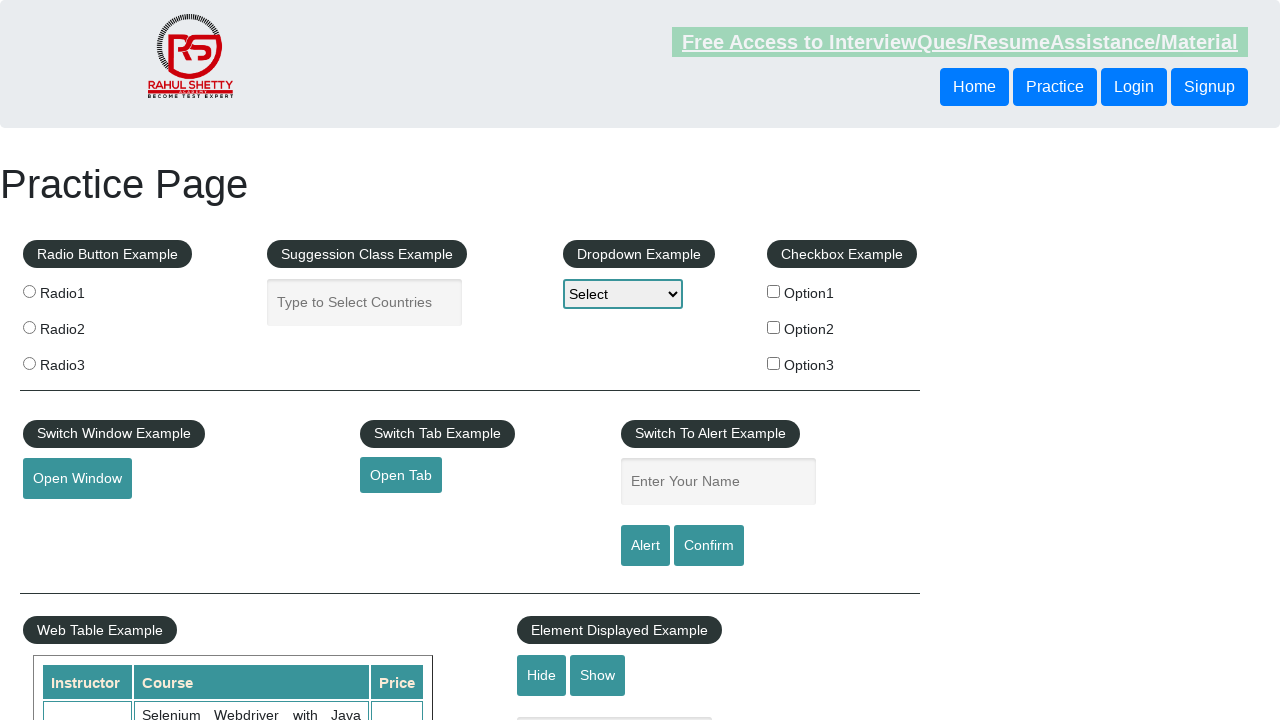

Clicked confirm button and dismissed the confirm dialog at (709, 546) on #confirmbtn
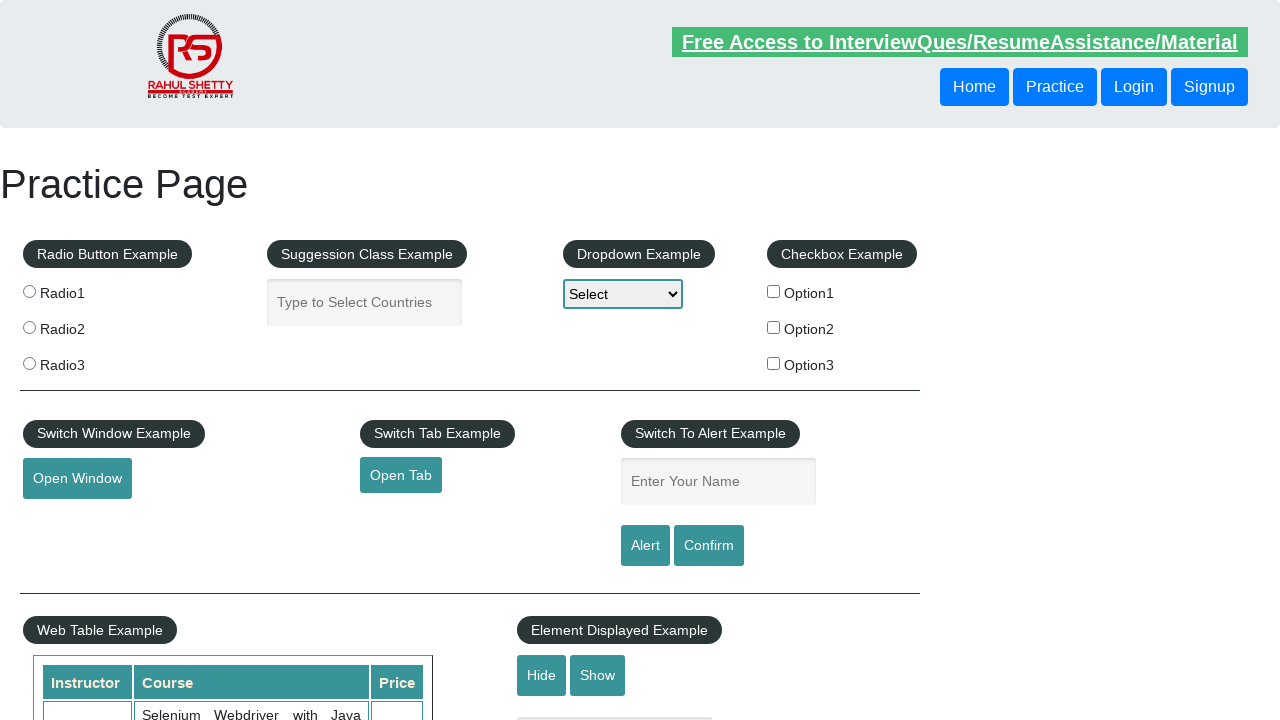

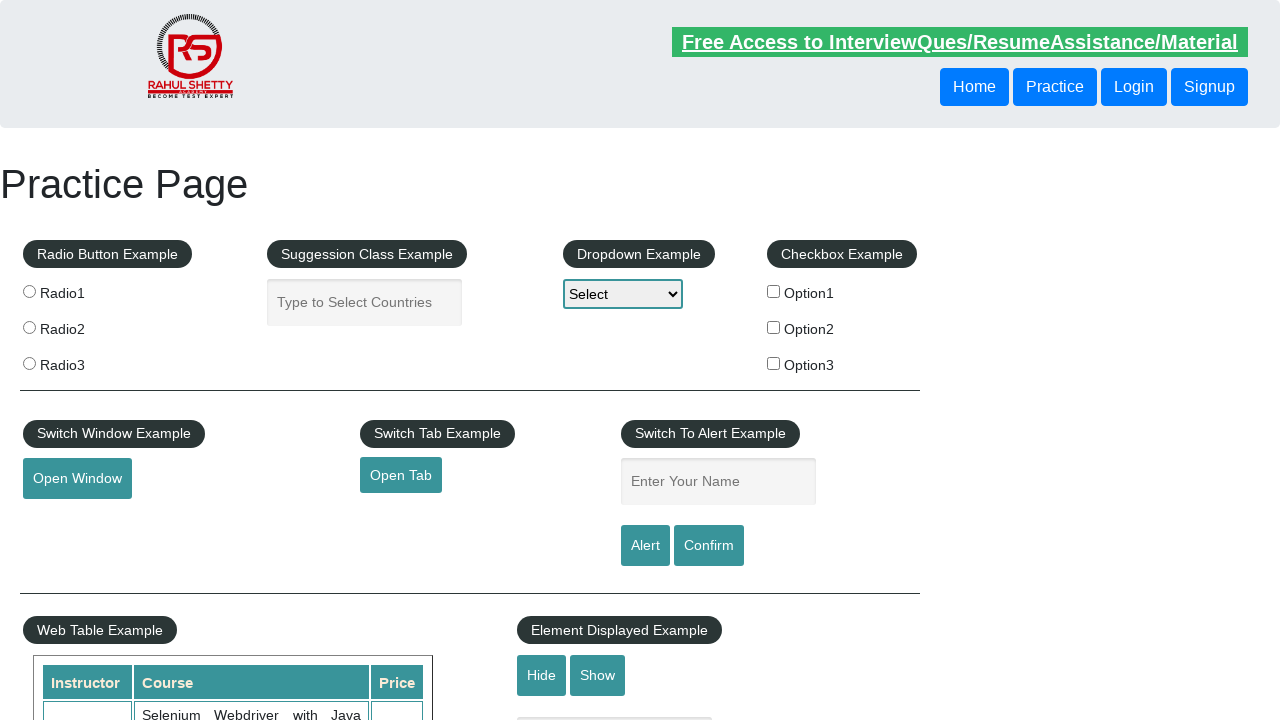